Tests task creation functionality by filling in a title and description, submitting the form, and verifying that the complete button appears for the newly created task.

Starting URL: https://gestasks.vercel.app/

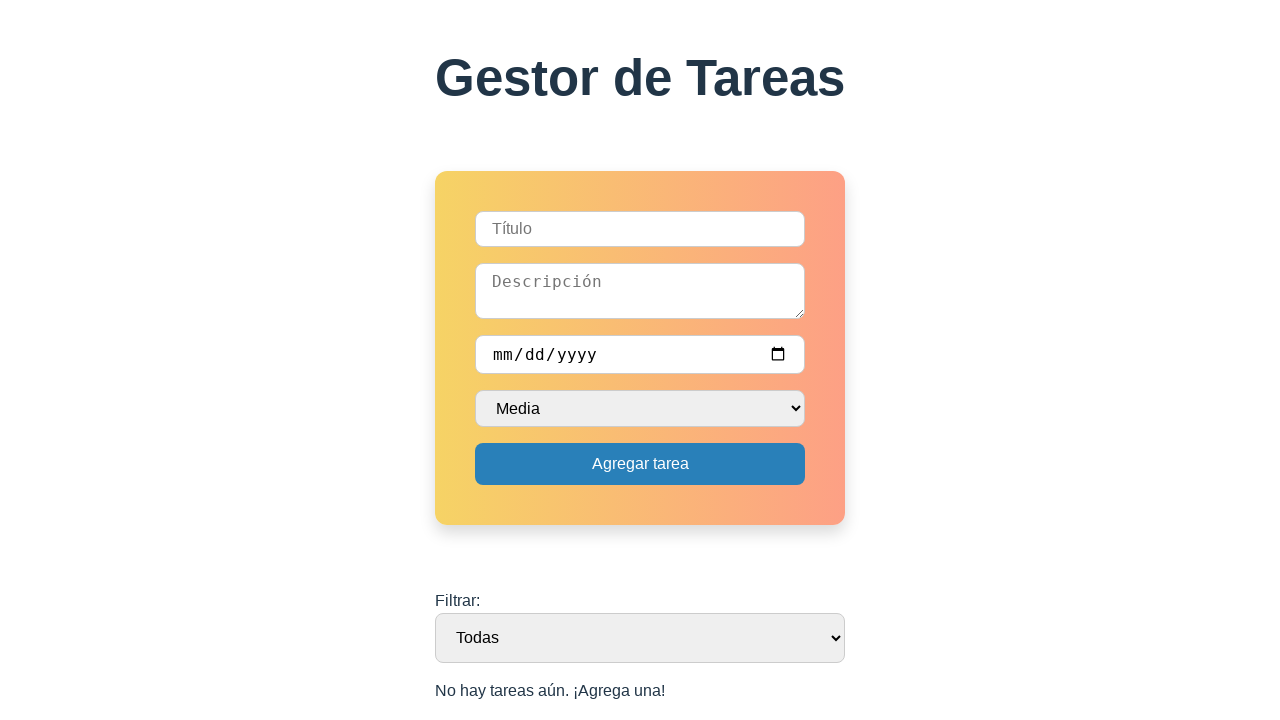

Navigated to task management application
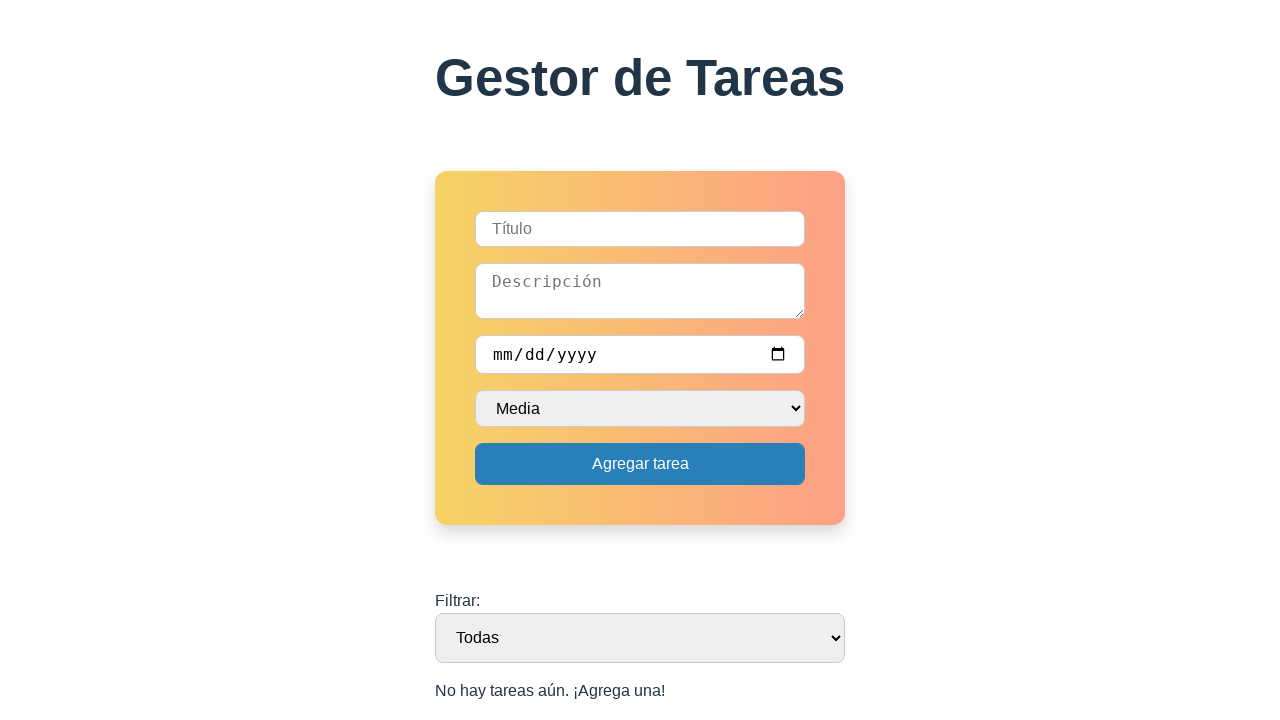

Filled task title field with 'Tarea de automatización' on input[type='text']
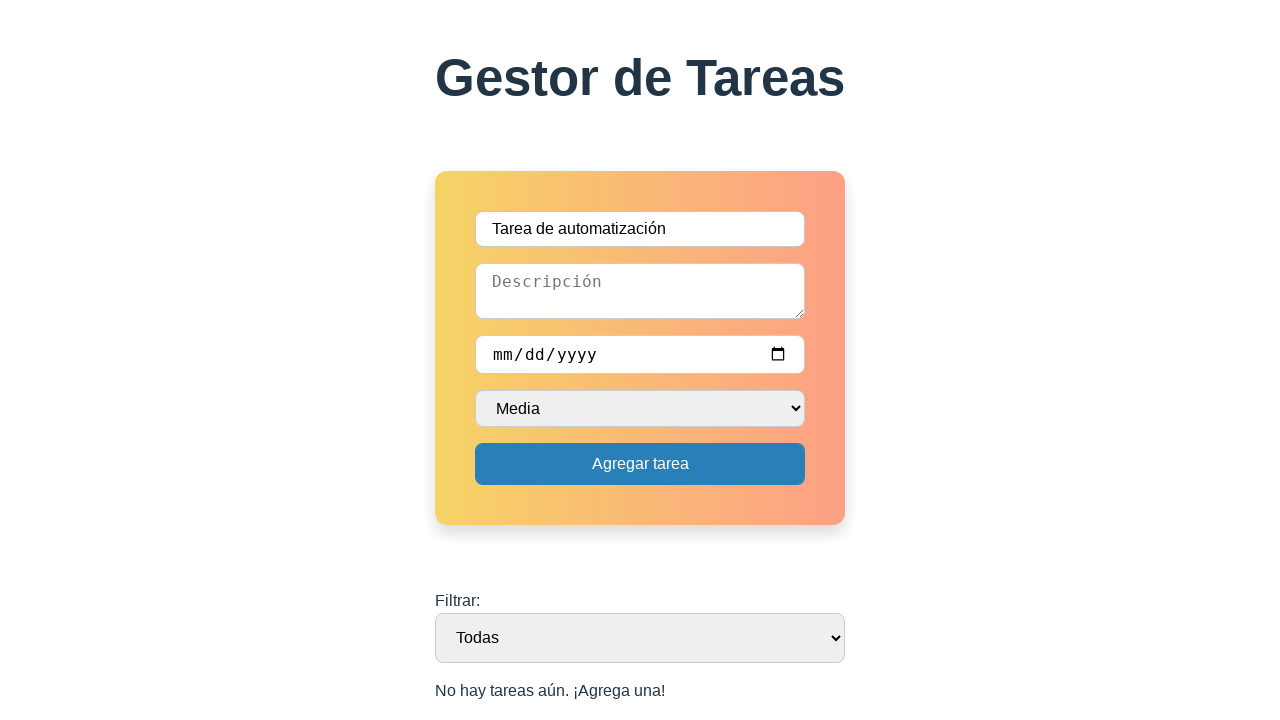

Filled task description field with test description on textarea
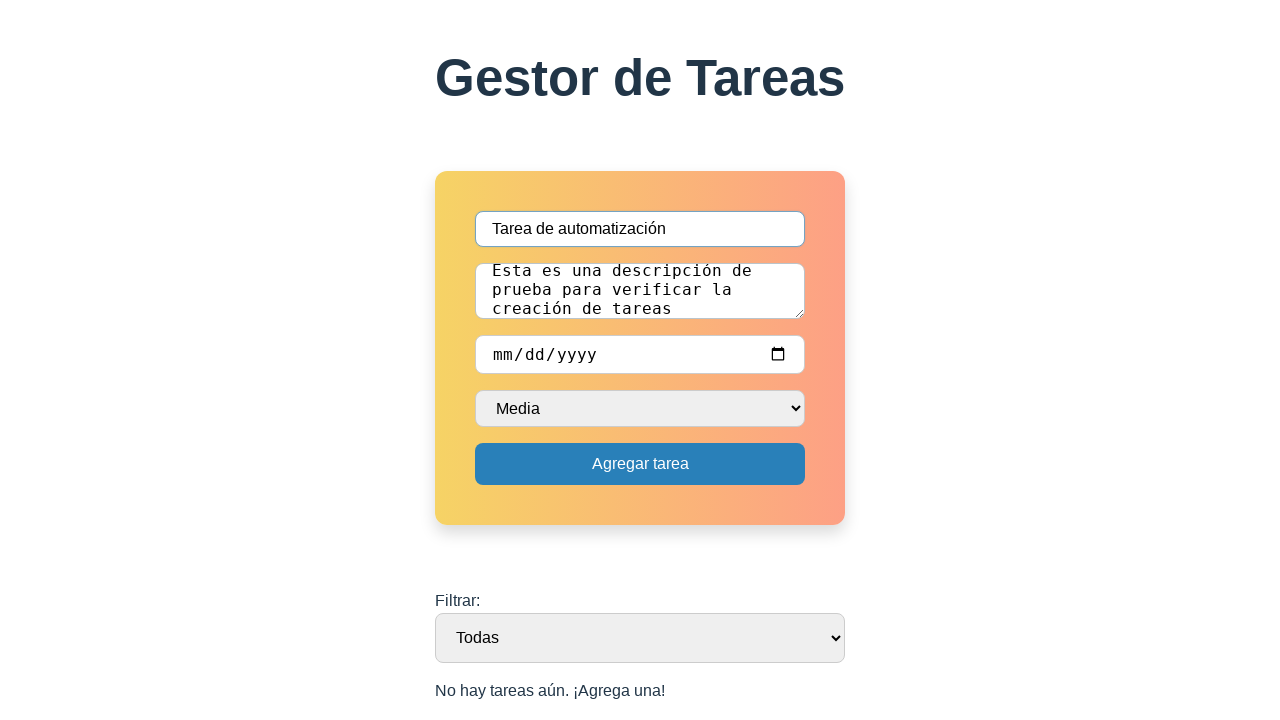

Clicked submit button to create task at (640, 464) on button[type='submit']
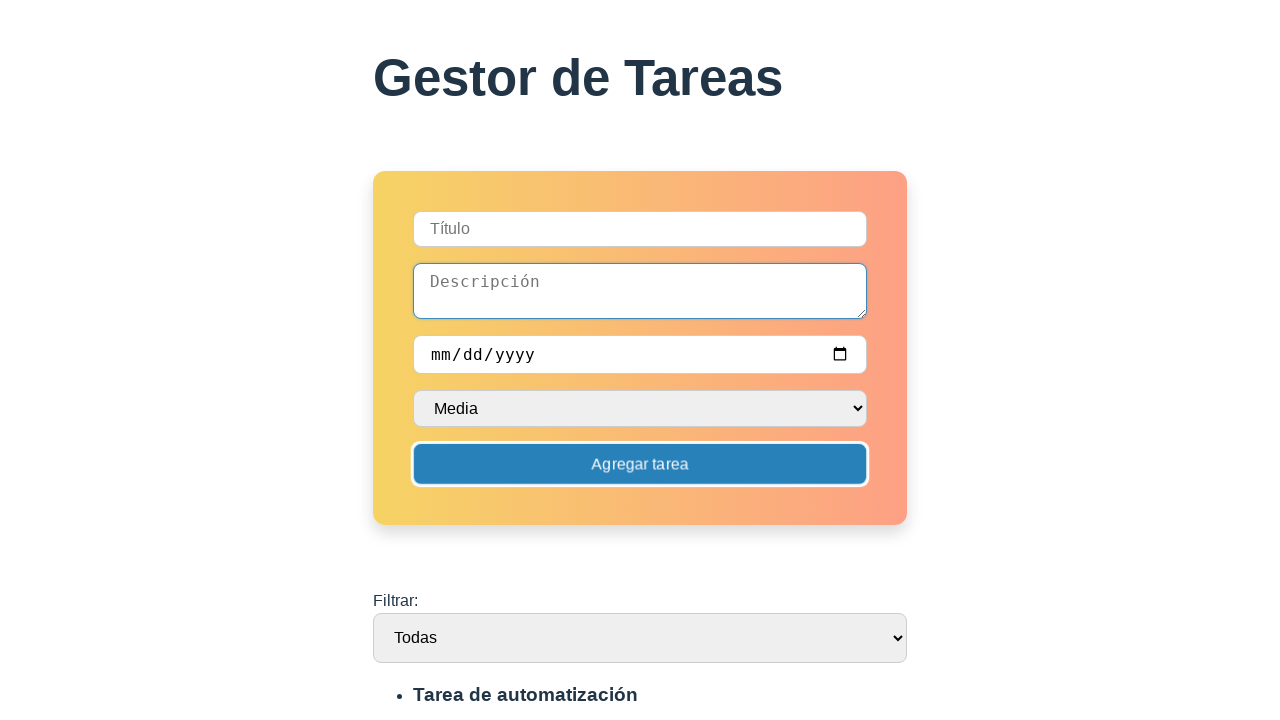

Complete button appeared for newly created task
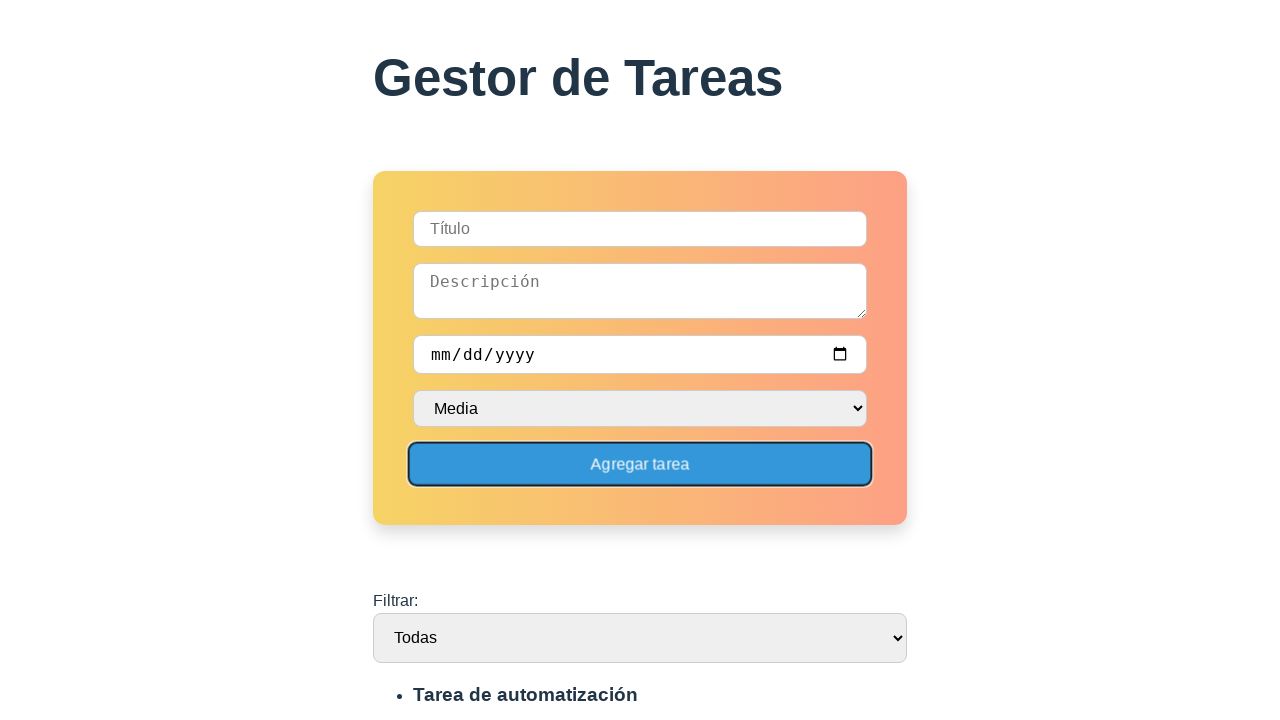

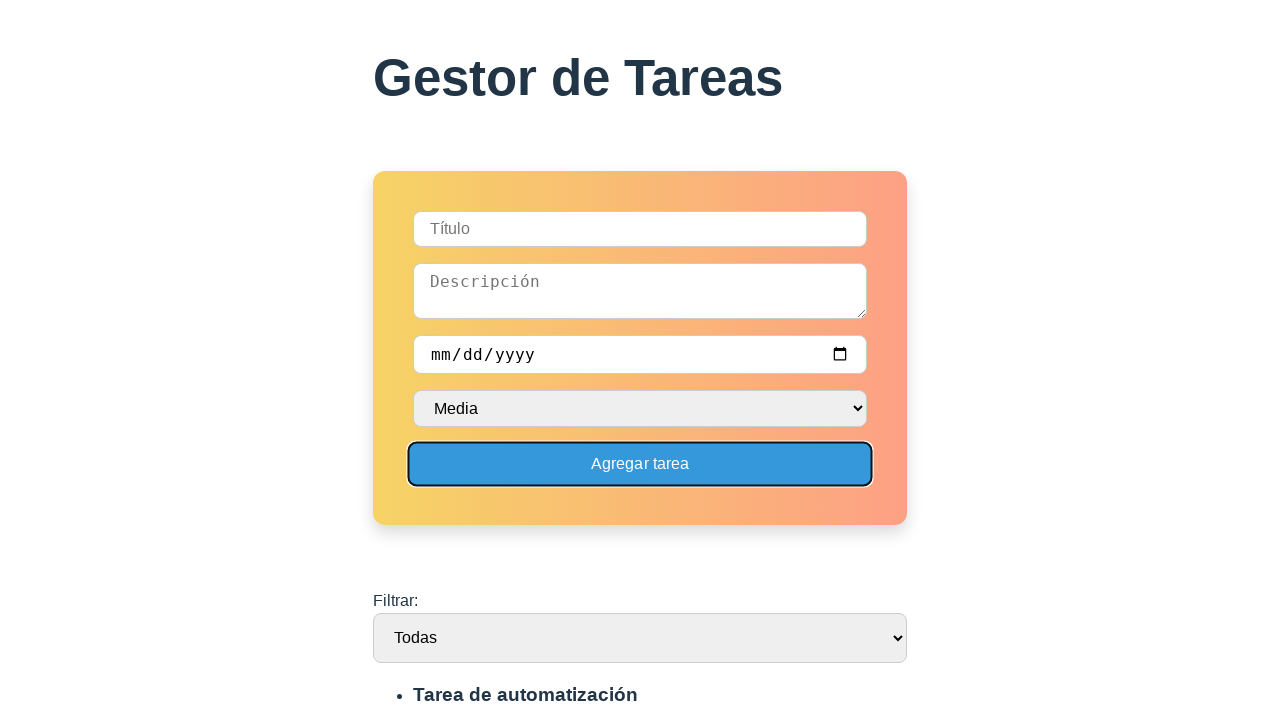